Tests the Redmine roadmap page by navigating to it, applying filters (tracker selection, subprojects checkbox), and verifying the path task list is displayed.

Starting URL: https://www.redmine.org/

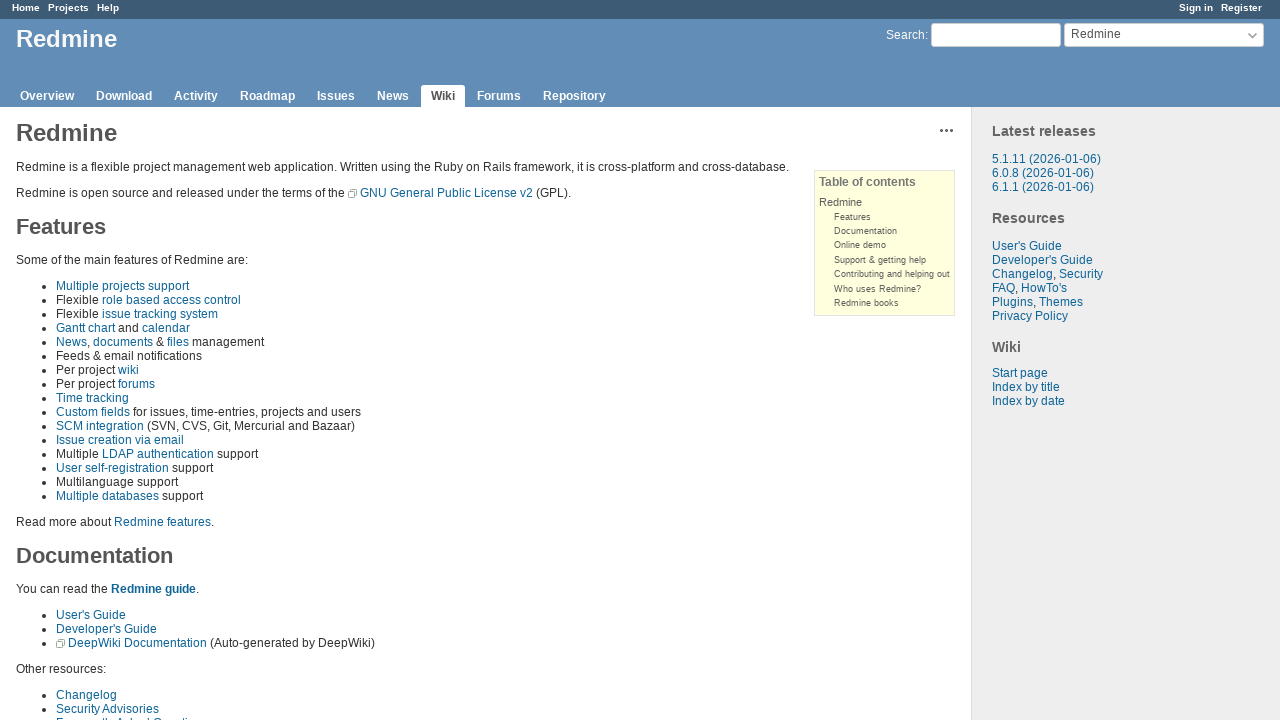

Clicked Roadmap link in header at (268, 96) on #header [class="roadmap"]
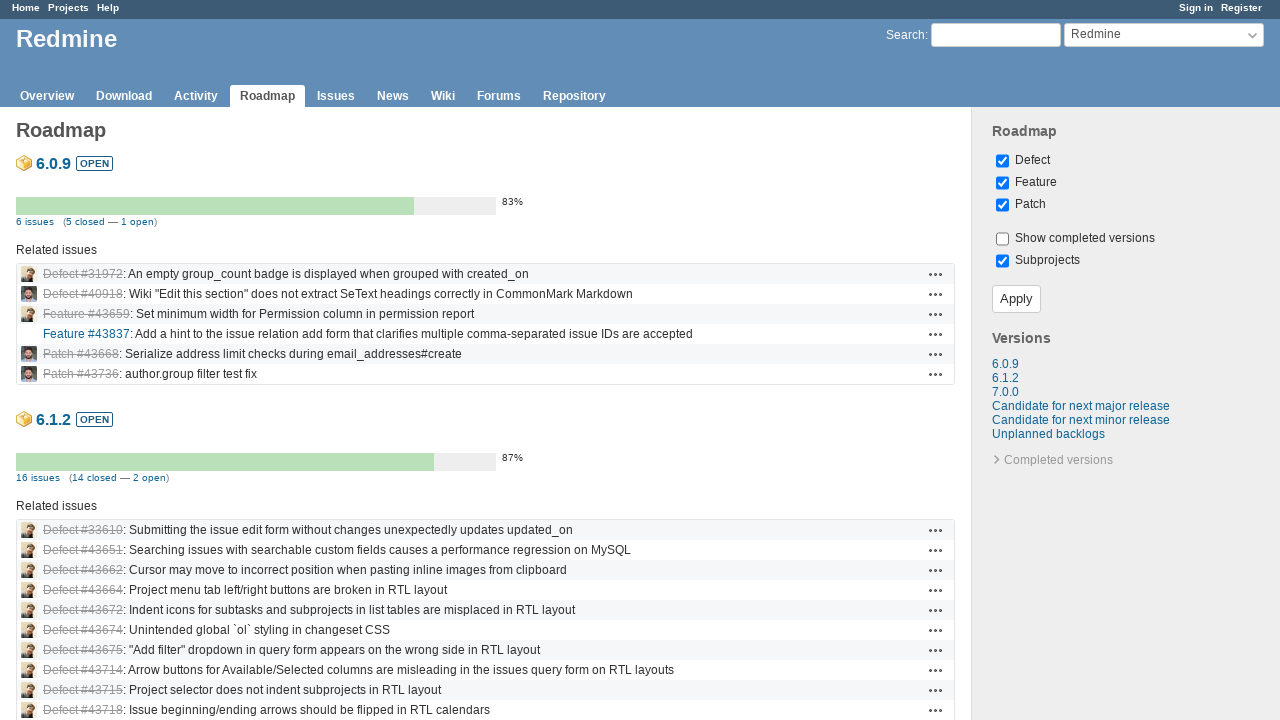

Navigated to roadmap page
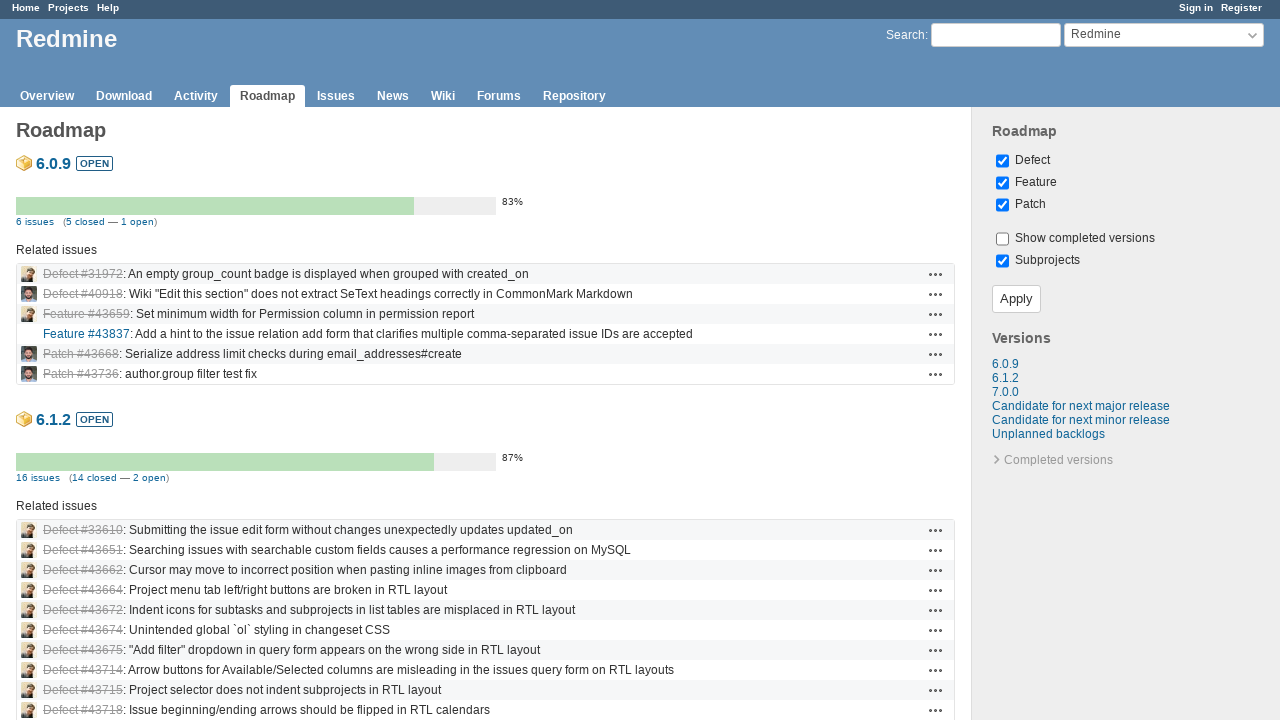

Selected first tracker checkbox at (1002, 161) on [name*="tracker"] >> nth=0
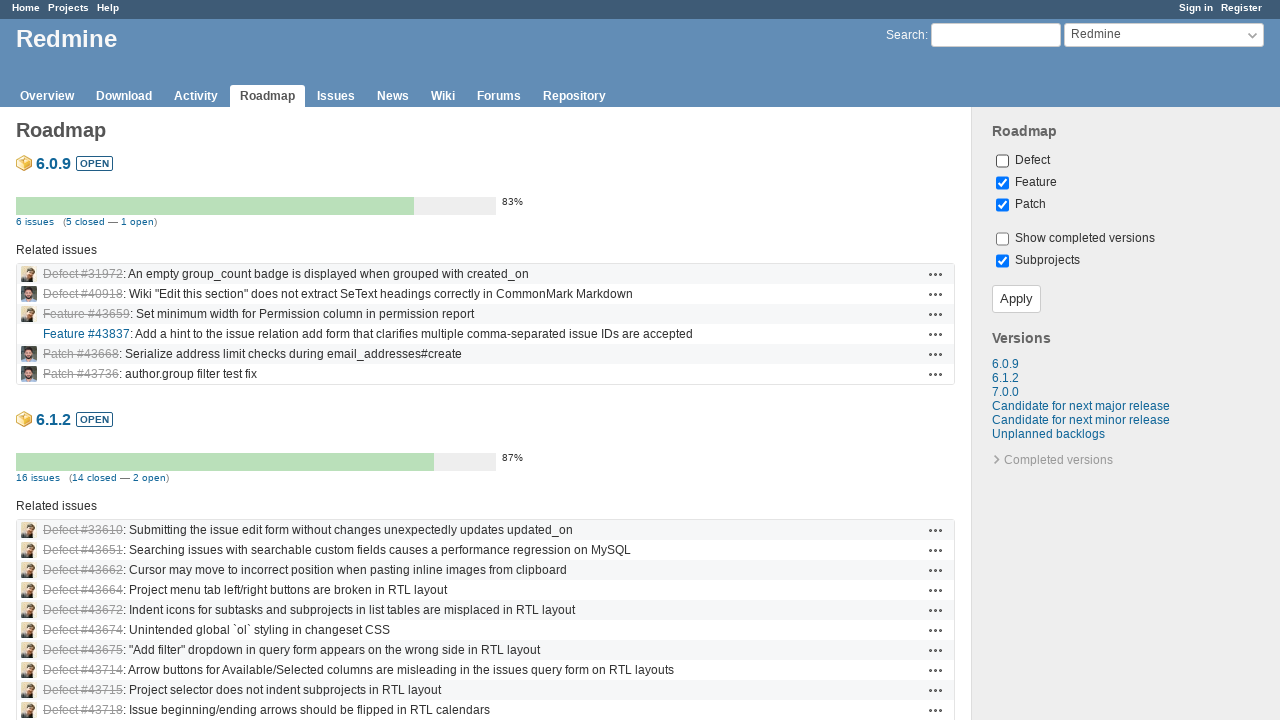

Clicked input with value 2 at (1002, 183) on input[value="2"]
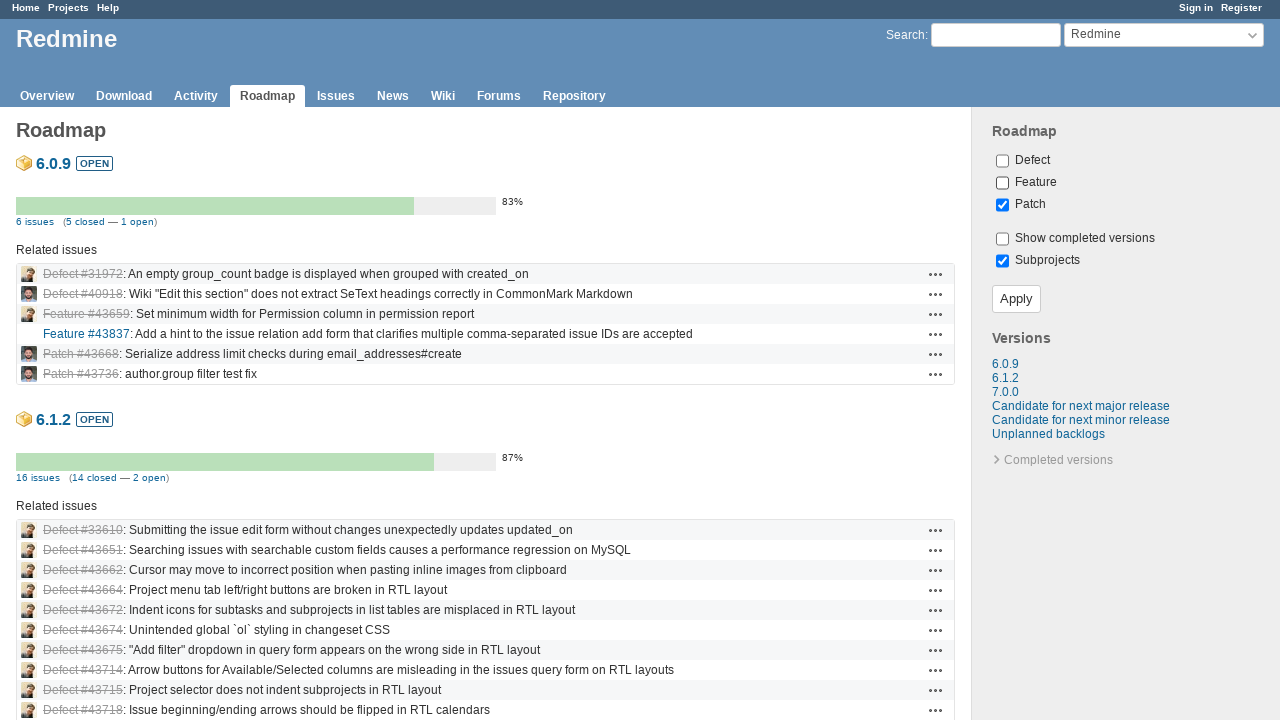

Enabled subprojects filter checkbox at (1002, 261) on #with_subprojects[type="checkbox"]
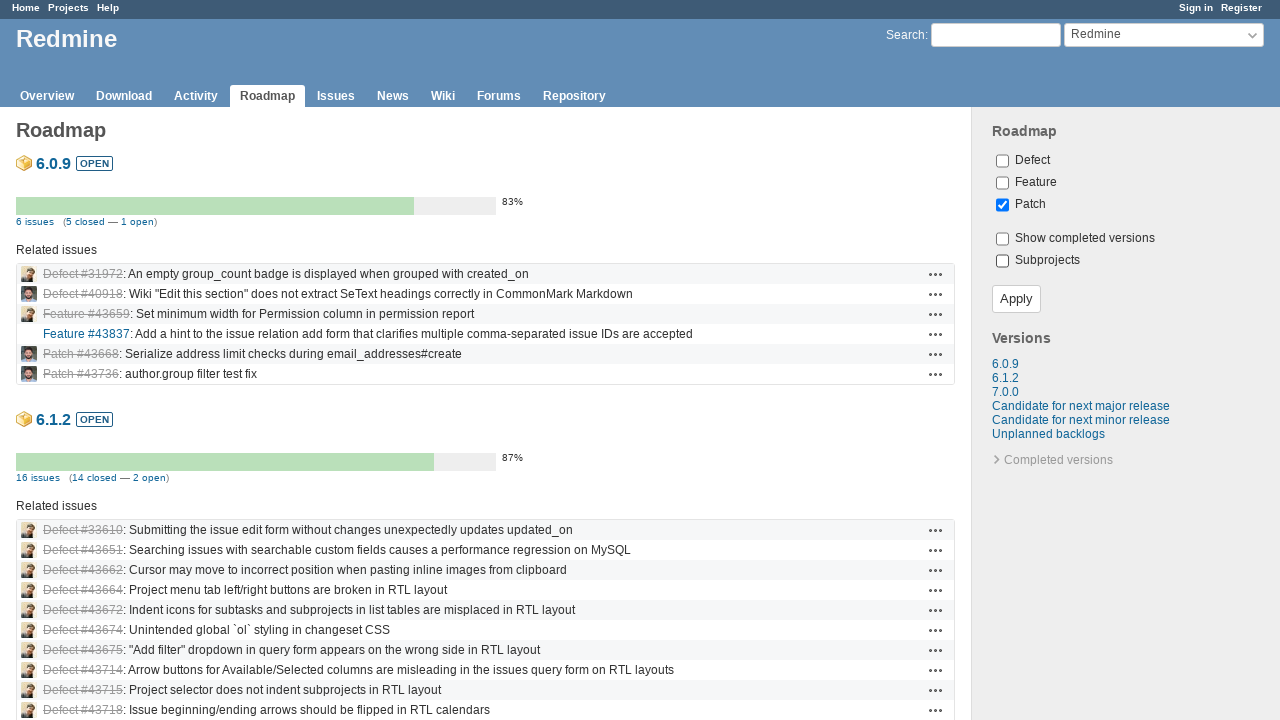

Clicked apply/filter button at (1016, 299) on [class="button-small"]
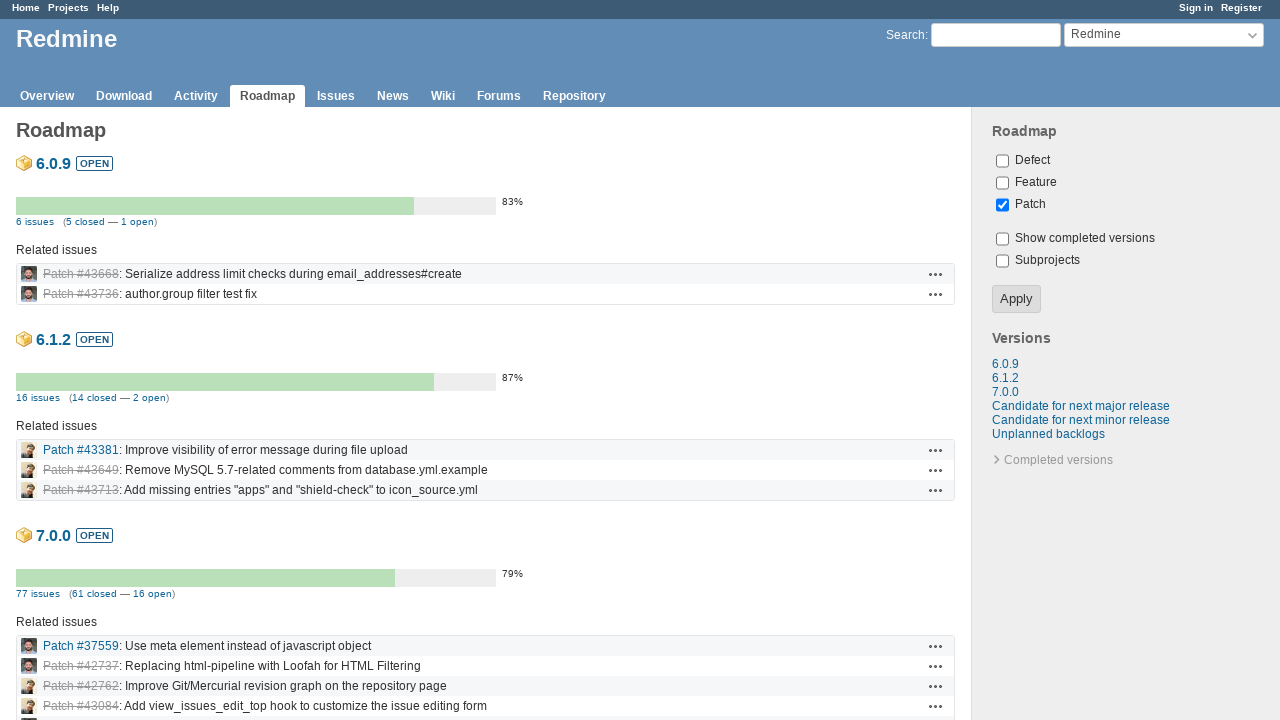

Path task list displayed on roadmap page
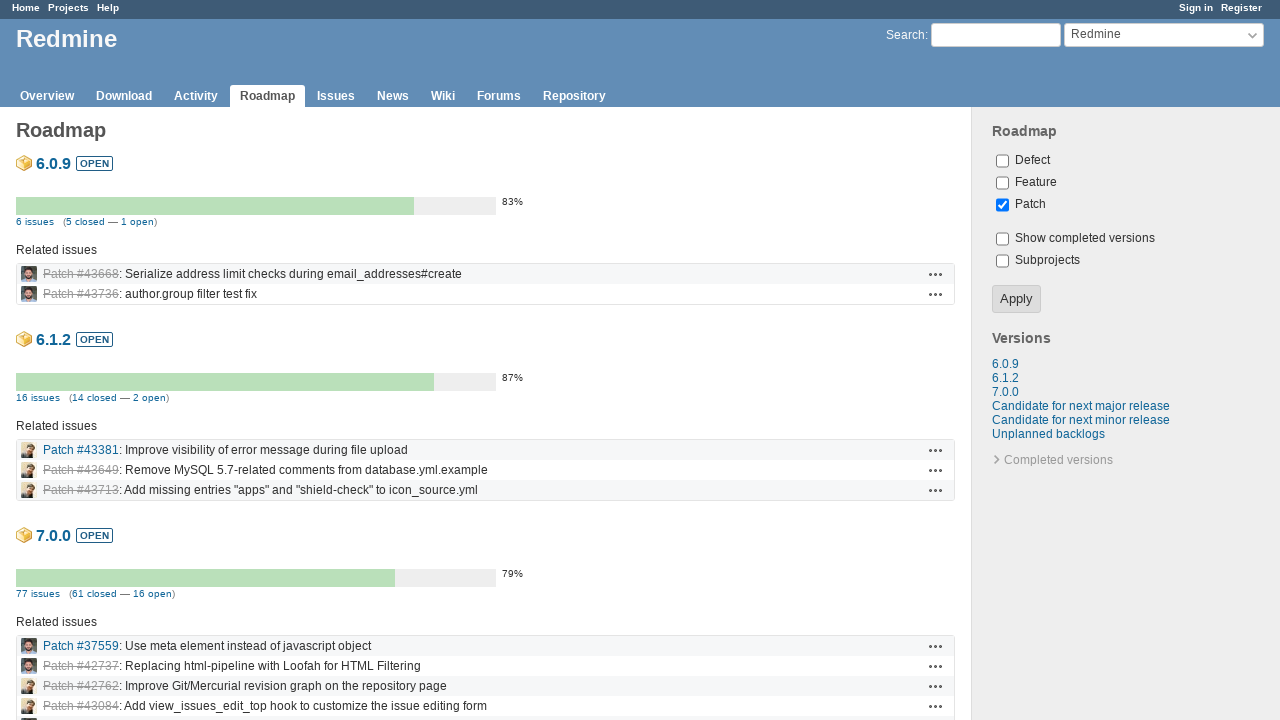

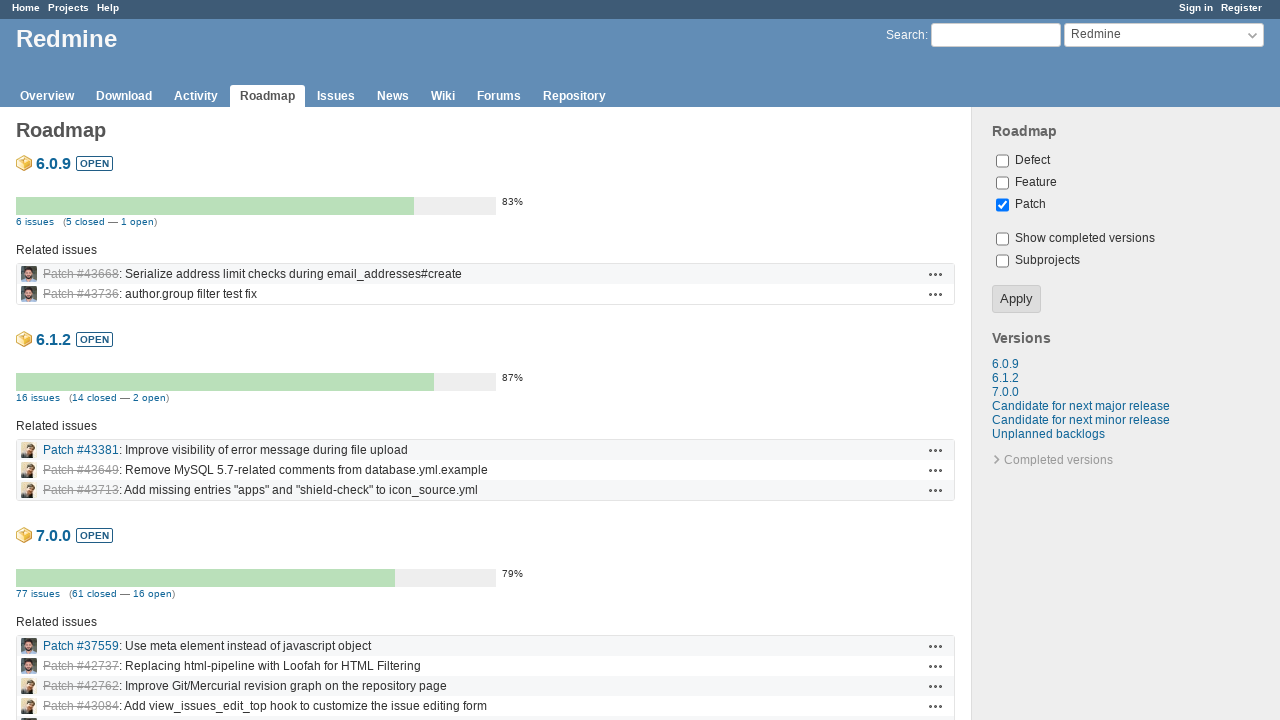